Tests dropdown and checkbox functionality on a travel booking form by selecting senior citizen discount, adjusting passenger count, and enabling round trip option

Starting URL: https://rahulshettyacademy.com/dropdownsPractise/

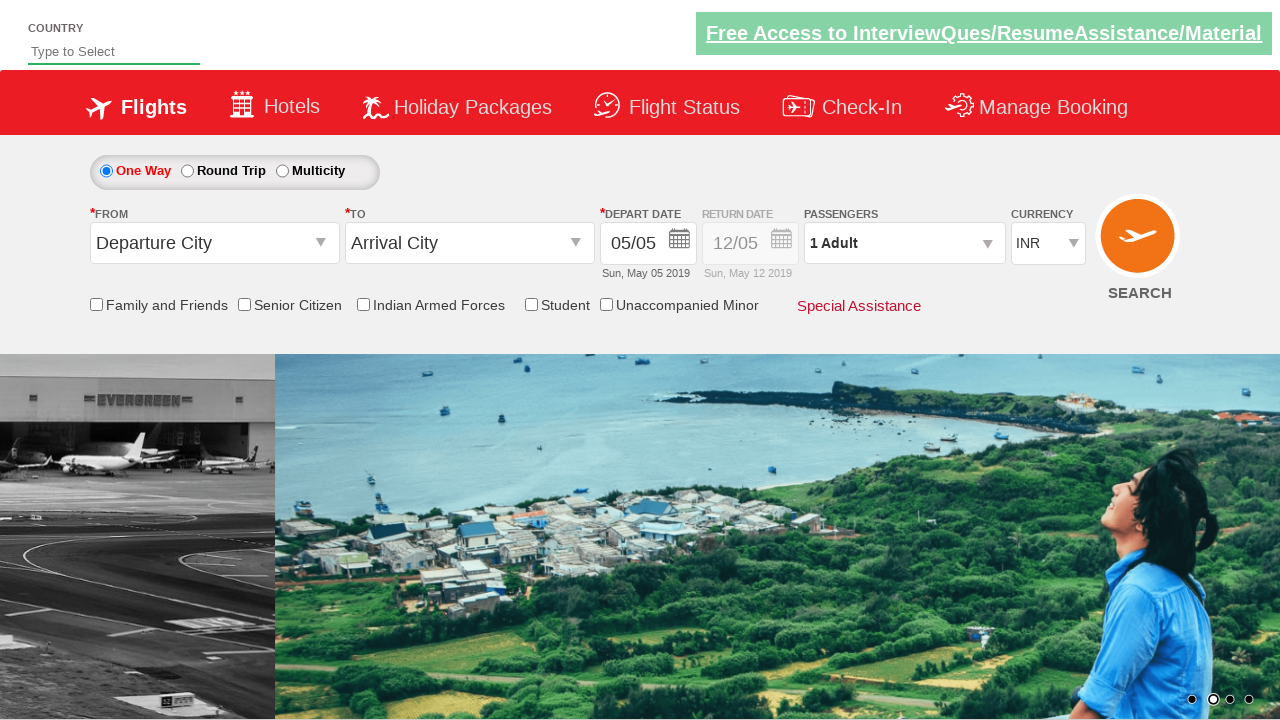

Clicked senior citizen discount checkbox at (244, 304) on input[id*='SeniorCitizenDiscount']
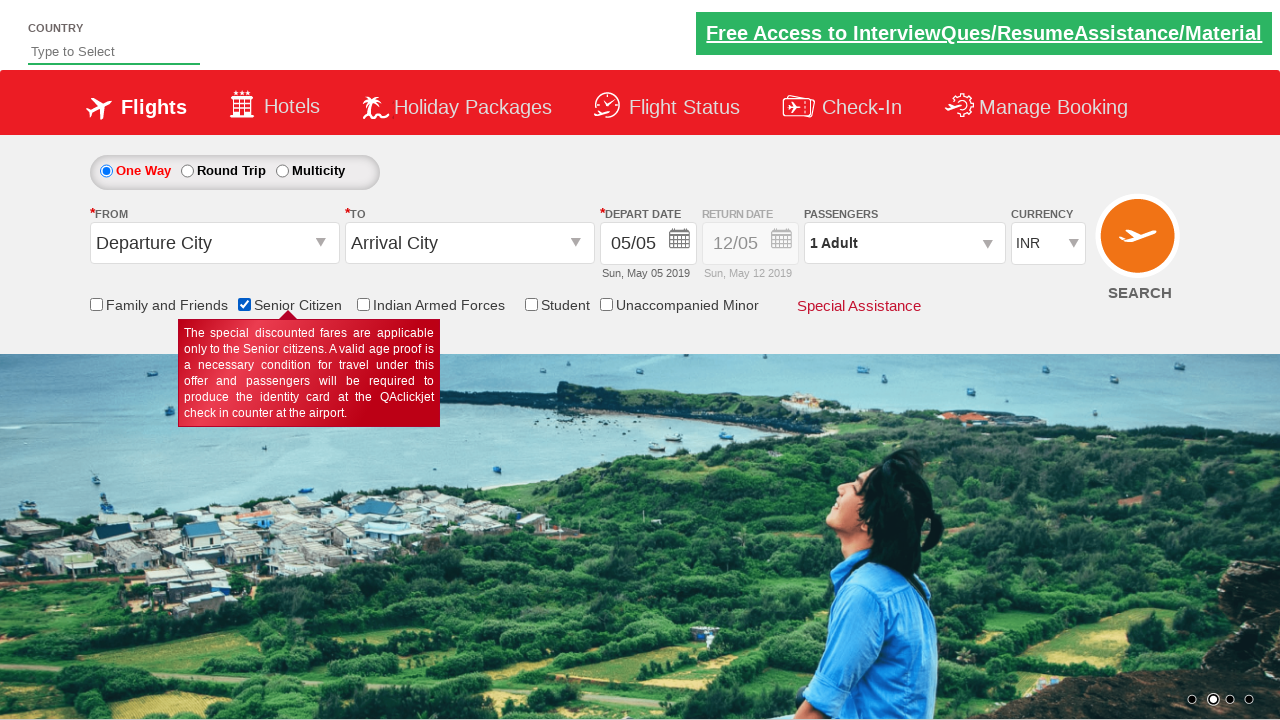

Verified senior citizen discount checkbox is selected
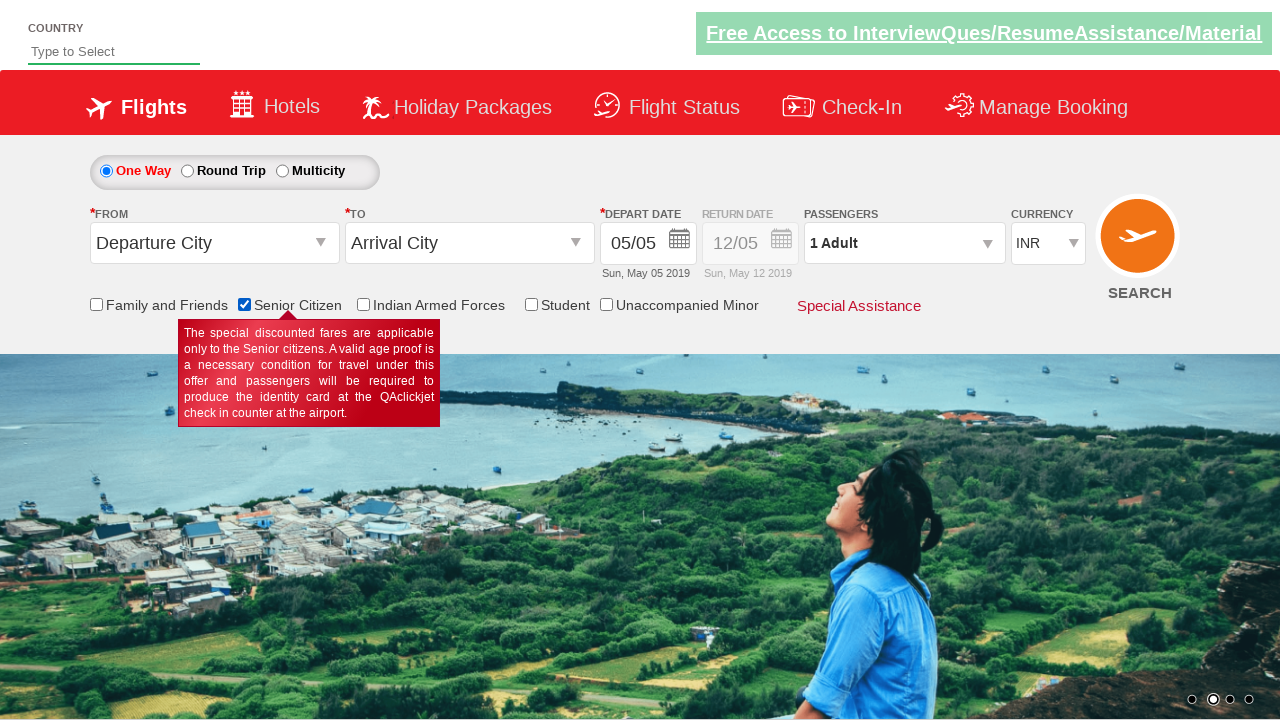

Counted 6 checkboxes on page
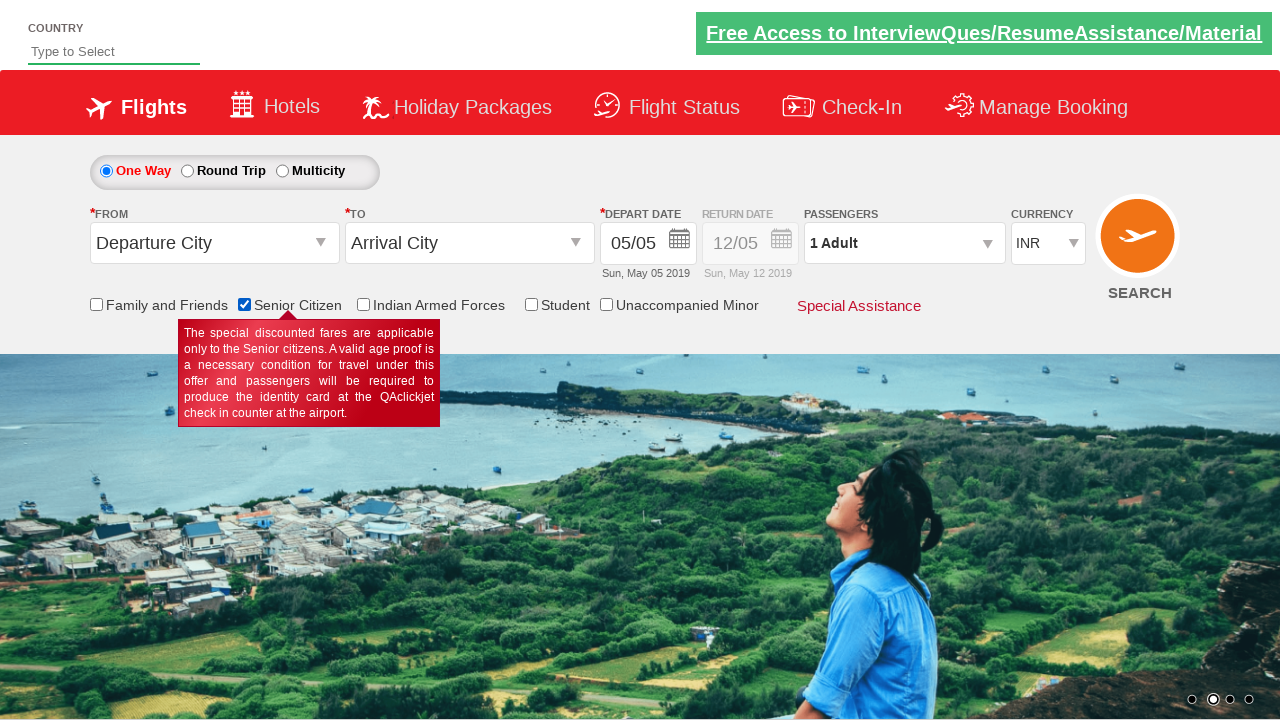

Clicked on passenger dropdown at (904, 243) on #divpaxinfo
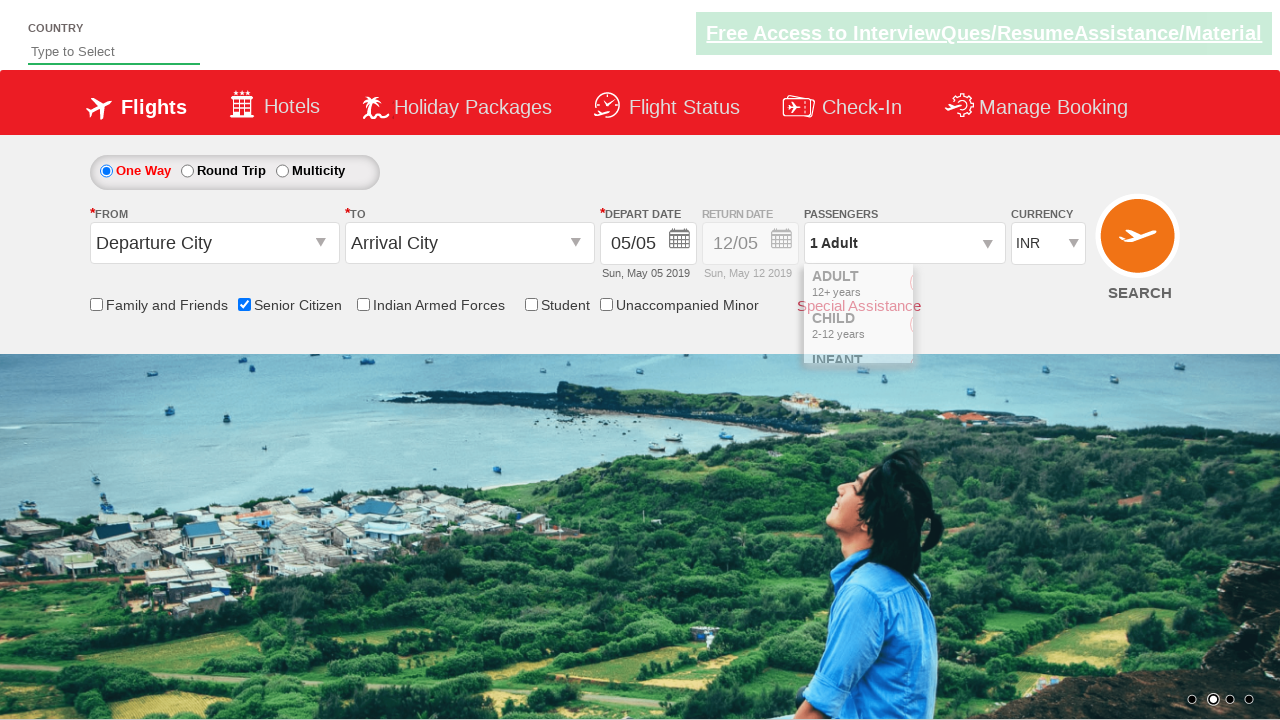

Clicked adult increment button (iteration 1/4) at (982, 288) on #hrefIncAdt
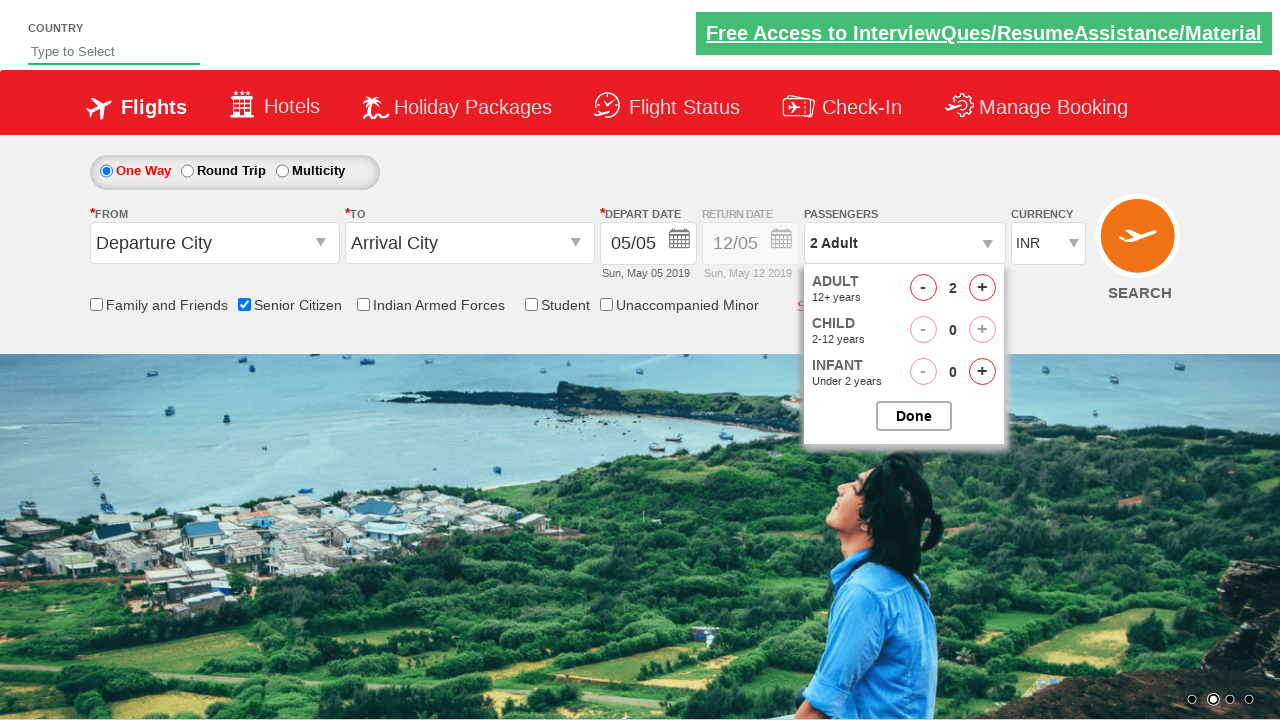

Clicked adult increment button (iteration 2/4) at (982, 288) on #hrefIncAdt
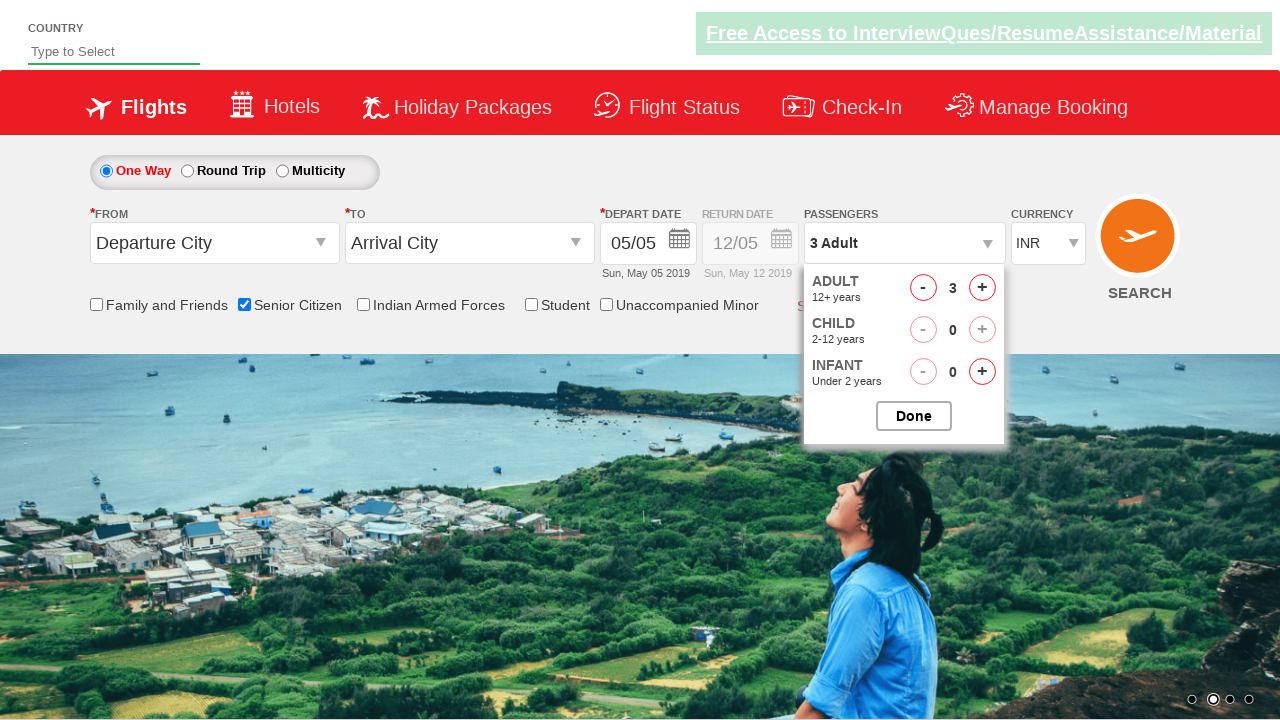

Clicked adult increment button (iteration 3/4) at (982, 288) on #hrefIncAdt
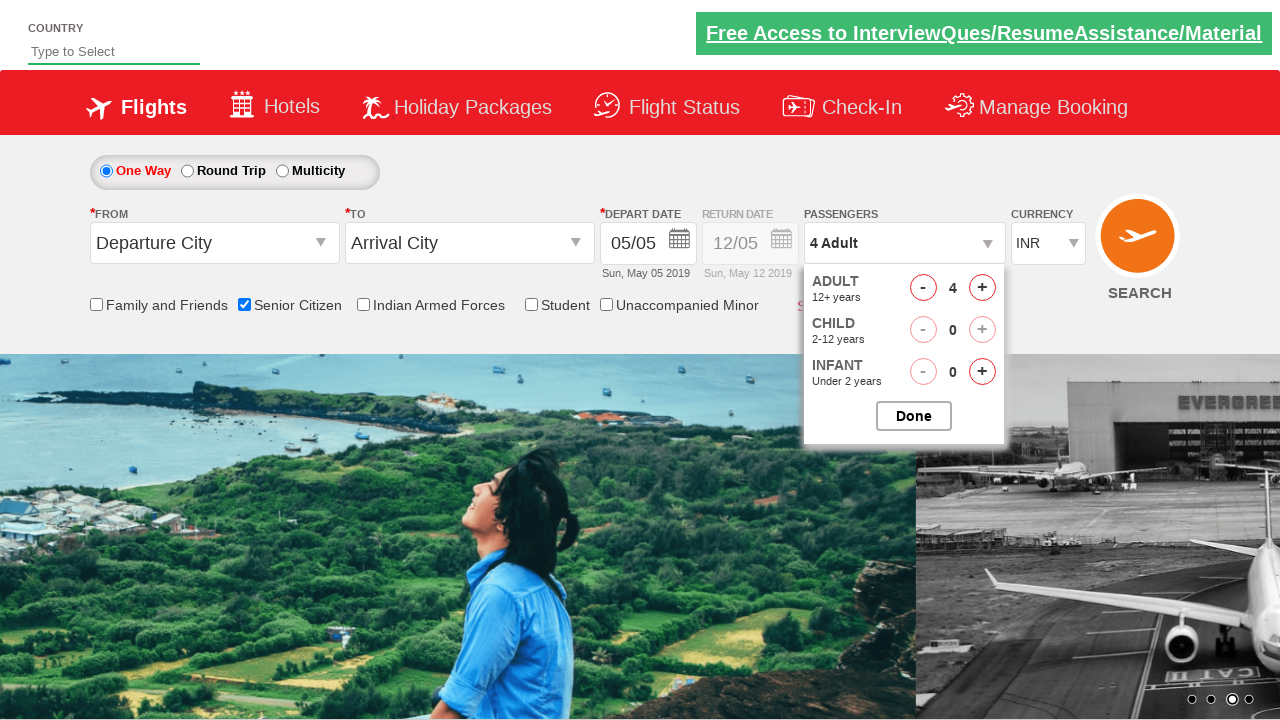

Clicked adult increment button (iteration 4/4) at (982, 288) on #hrefIncAdt
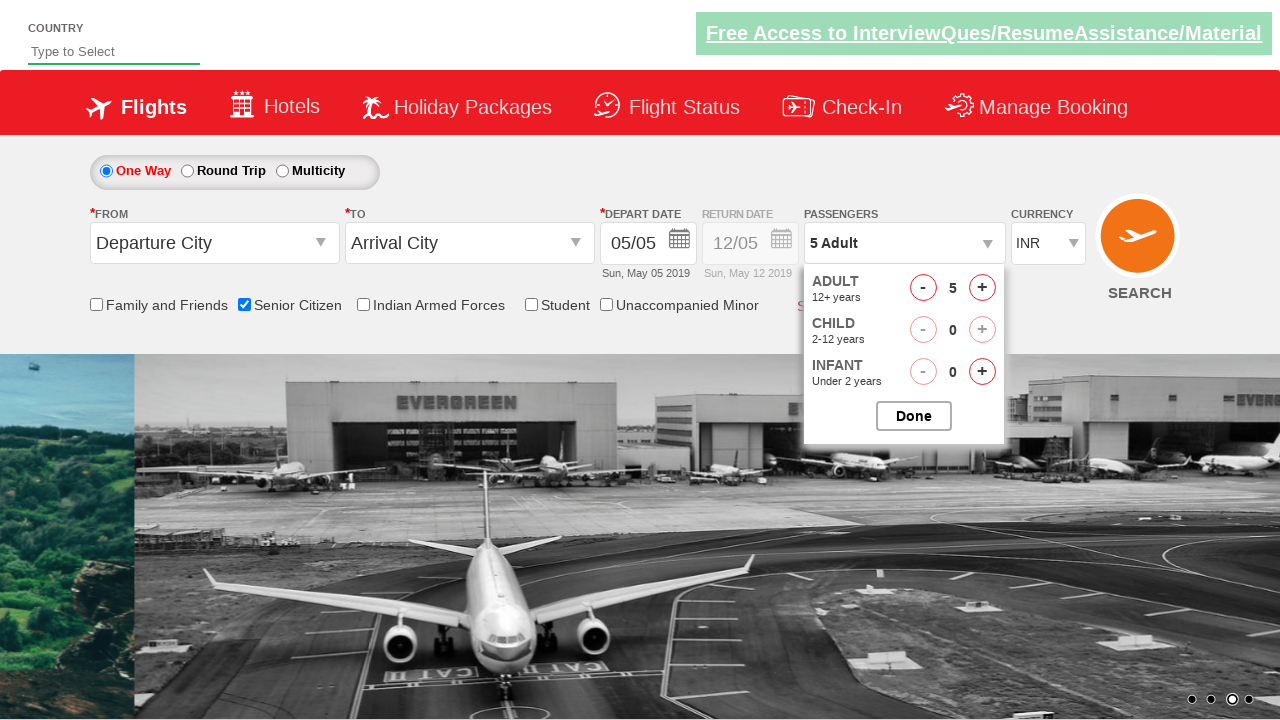

Verified passenger count is 5 Adult
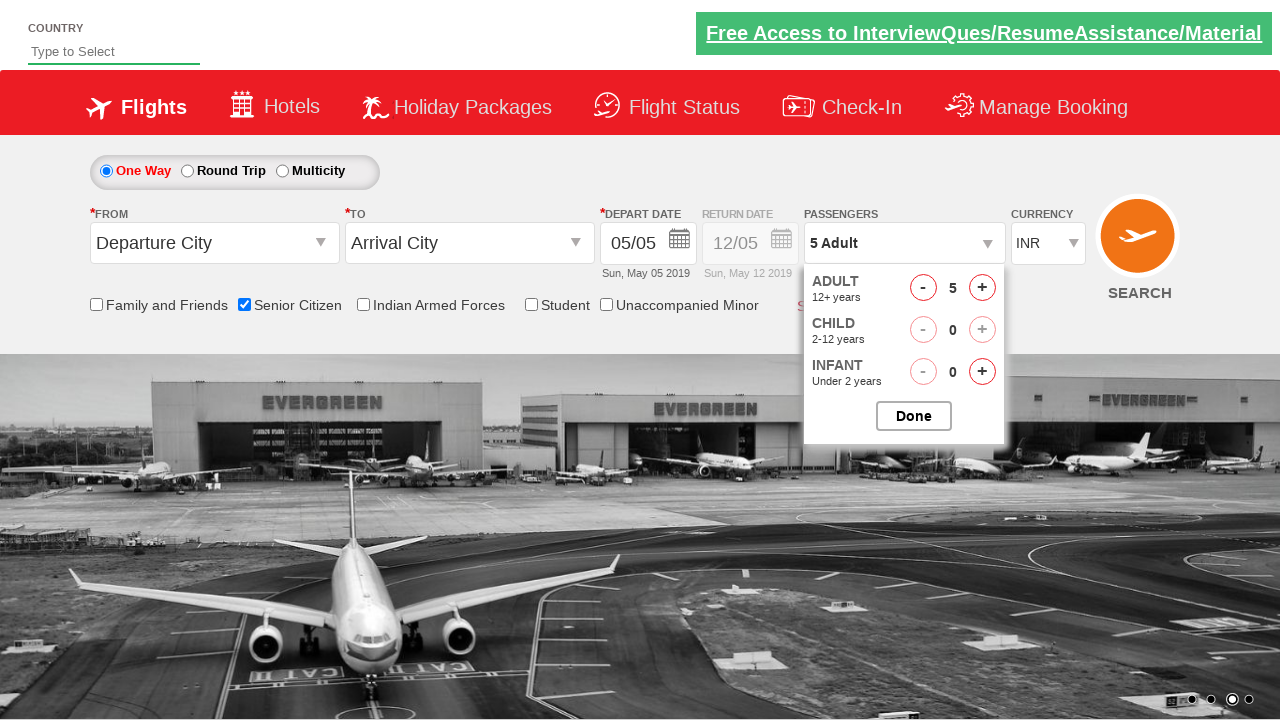

Closed passenger dropdown at (914, 416) on #btnclosepaxoption
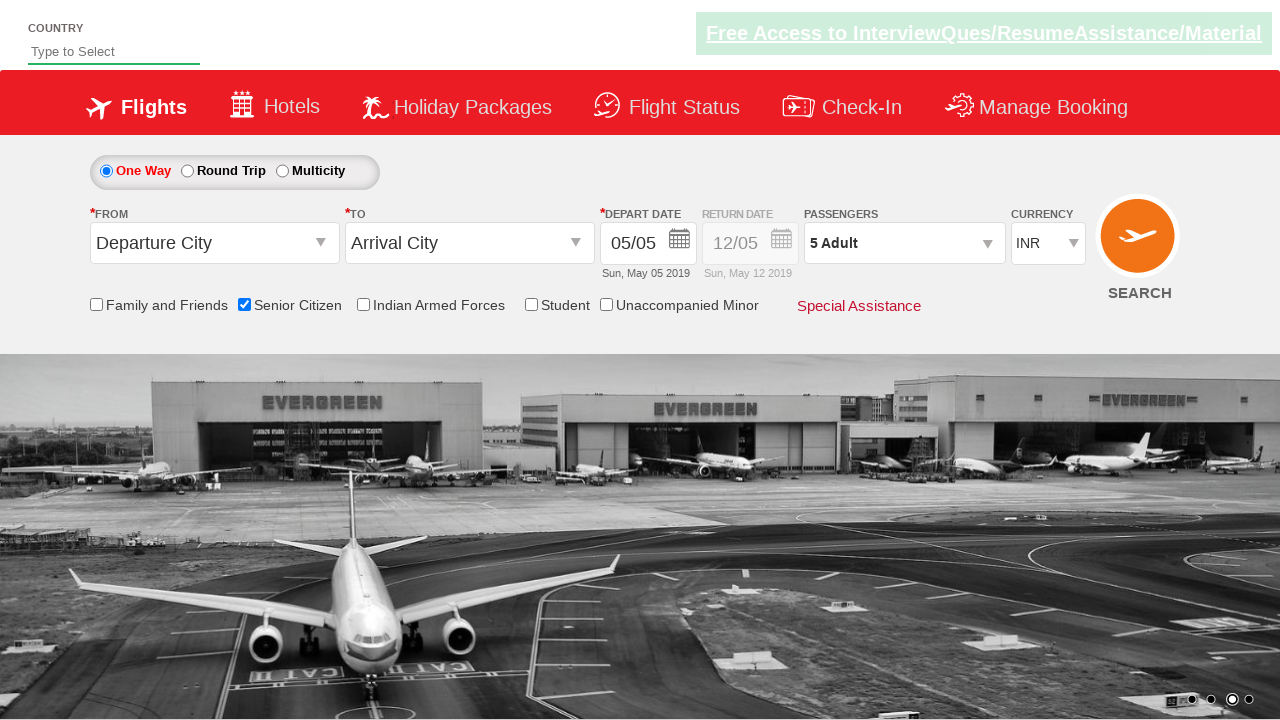

Retrieved style attribute before selecting round trip
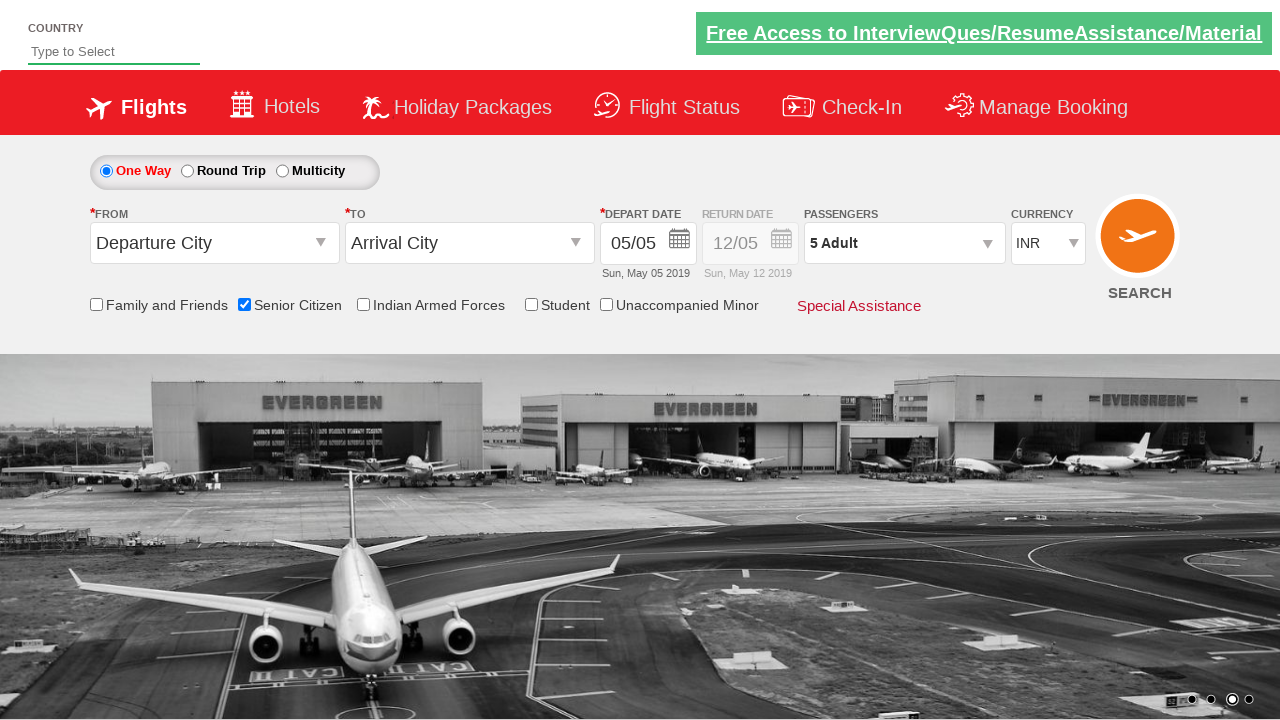

Clicked round trip radio button at (187, 171) on #ctl00_mainContent_rbtnl_Trip_1
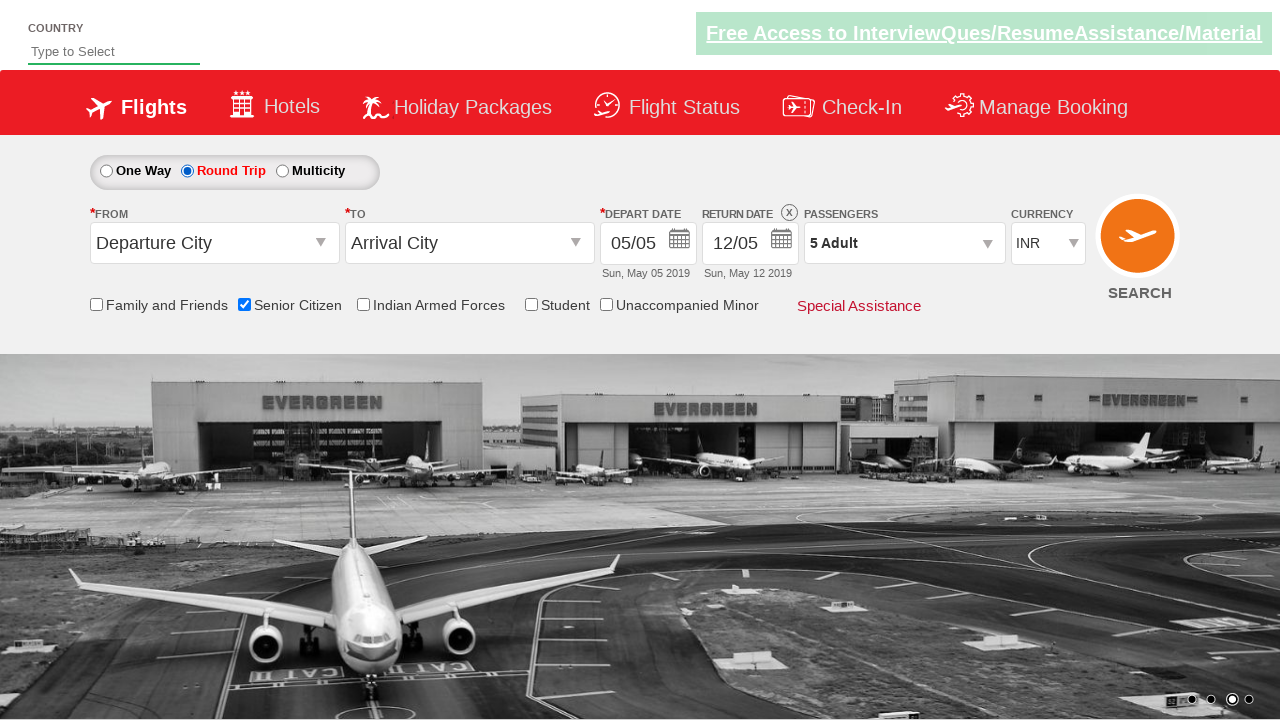

Retrieved style attribute after selecting round trip
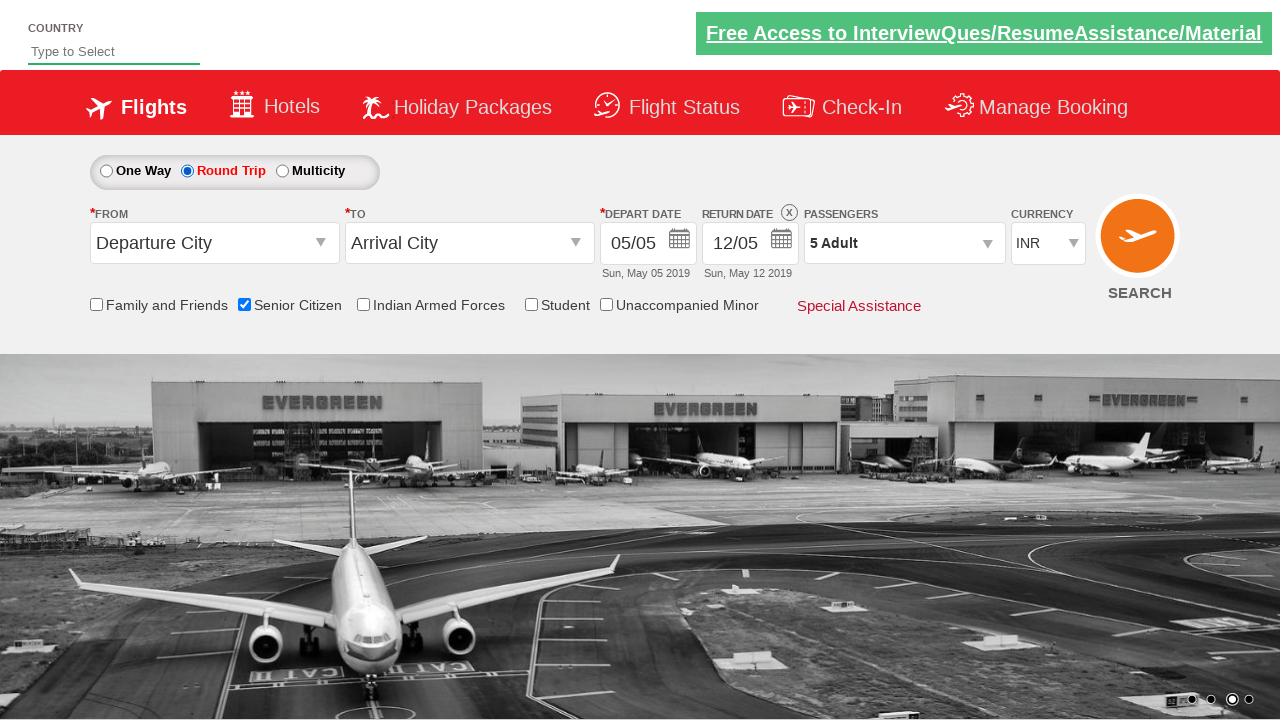

Verified round trip is enabled
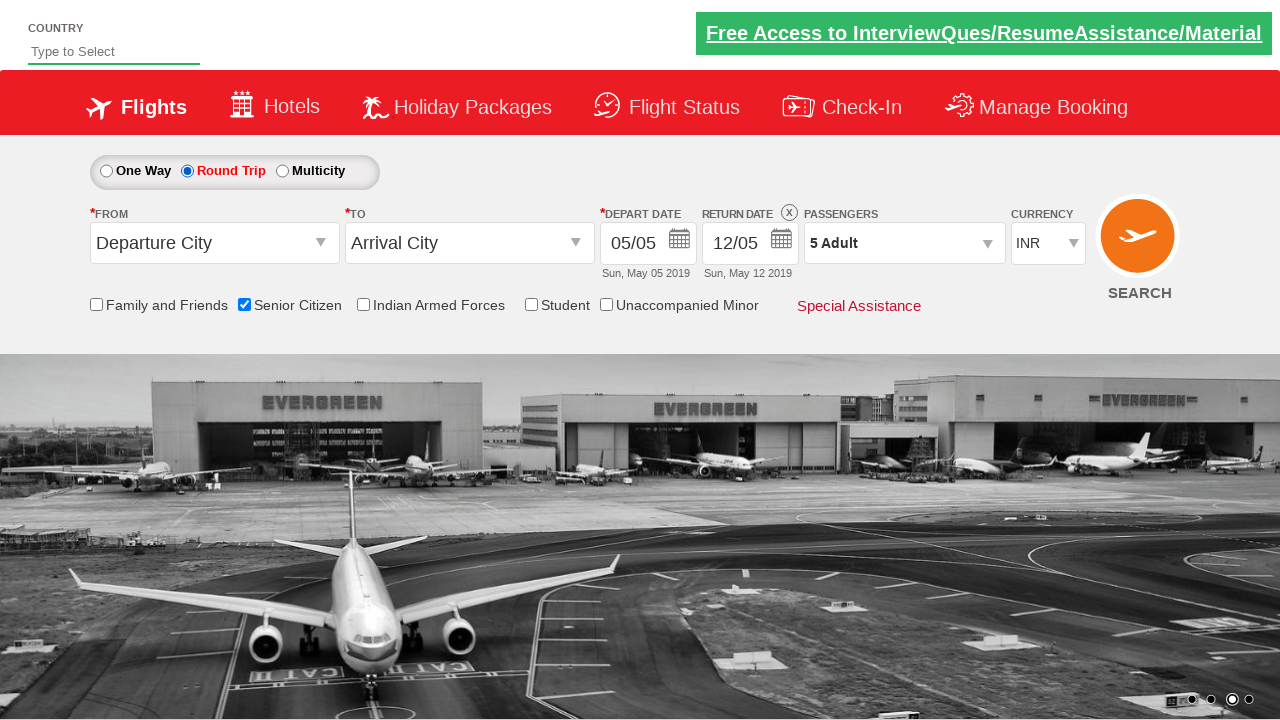

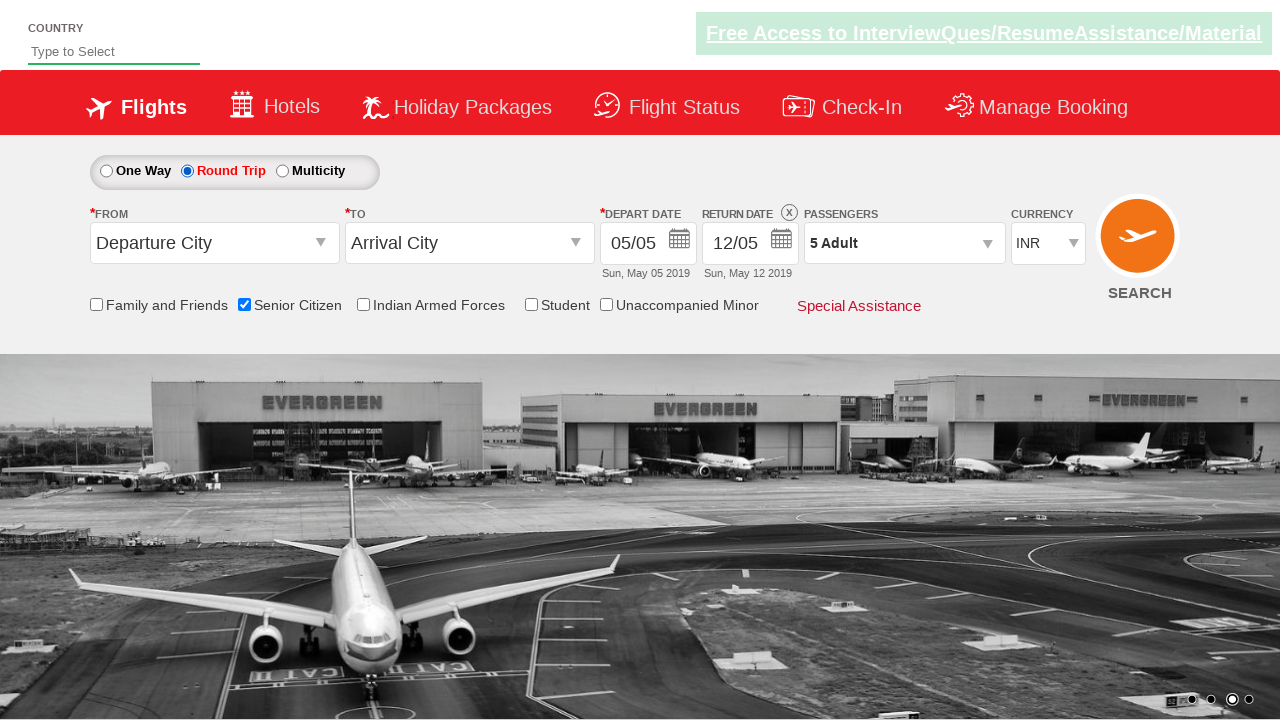